Tests pagination functionality by navigating through multiple pages of quotes using the Next button

Starting URL: https://quotes.toscrape.com/page/1/

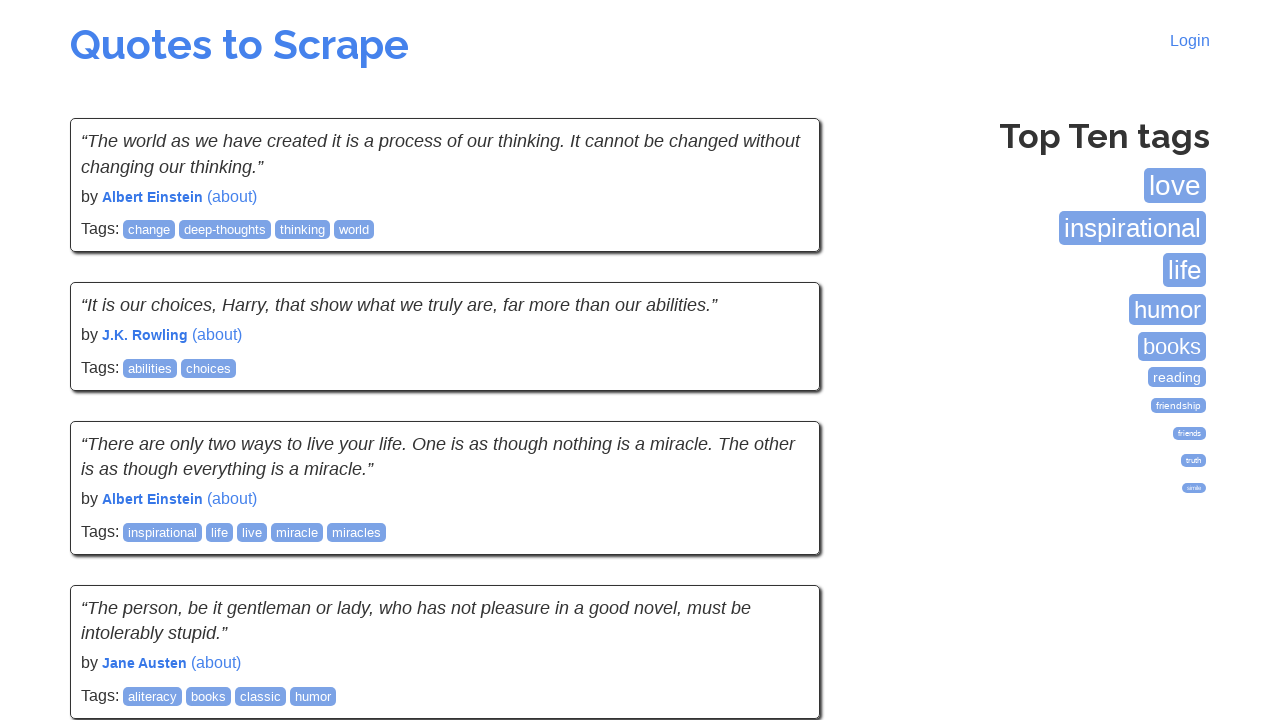

Waited for quotes to load on first page
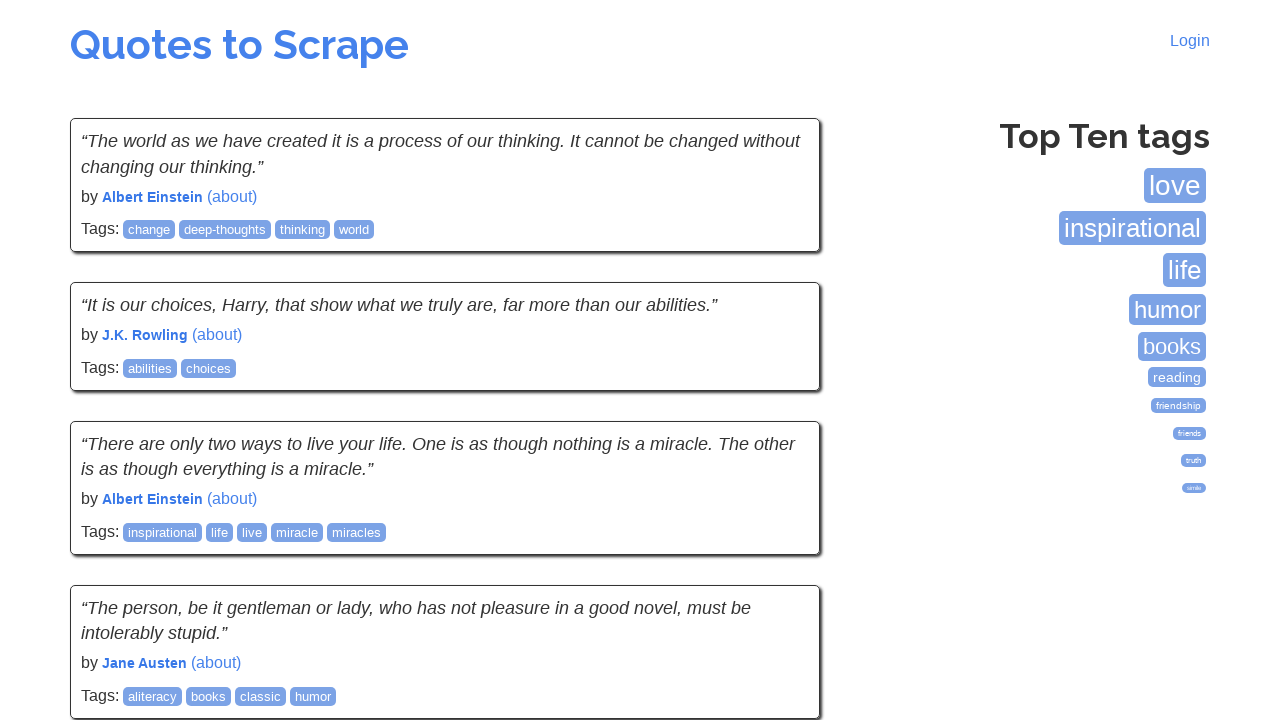

Clicked Next button to navigate to next page at (778, 542) on li.next a
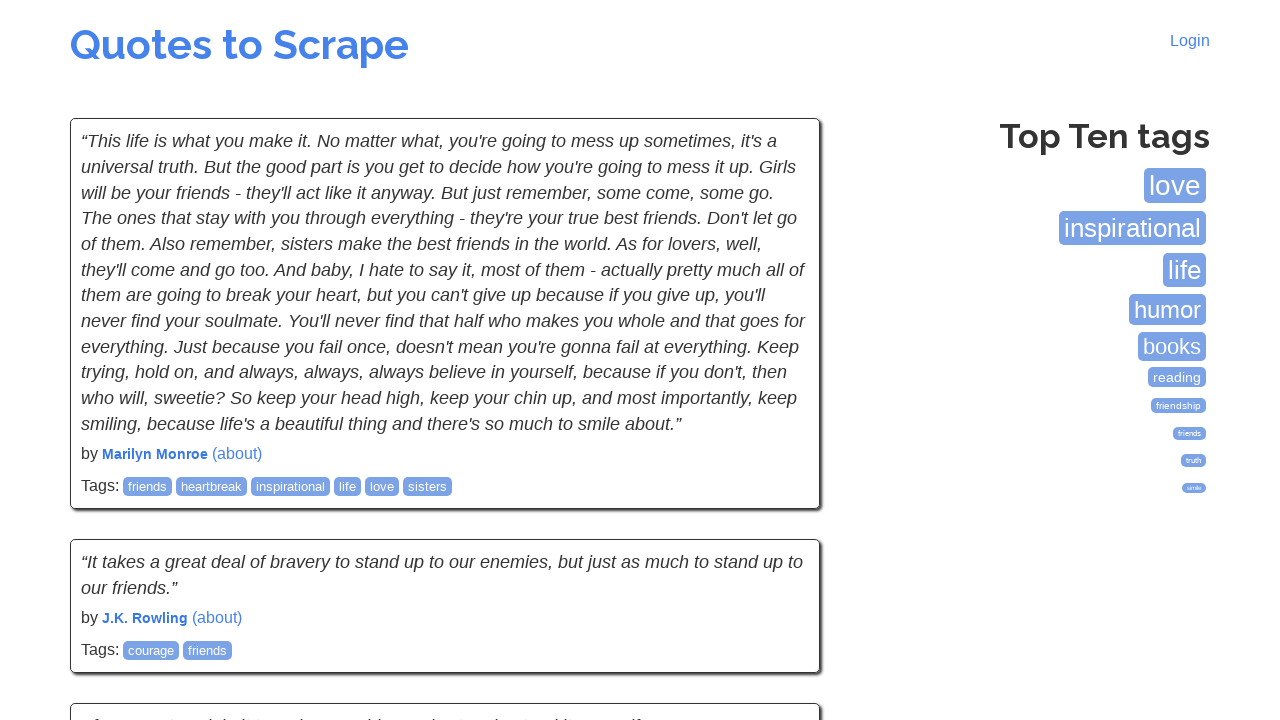

Waited for quotes to load on next page
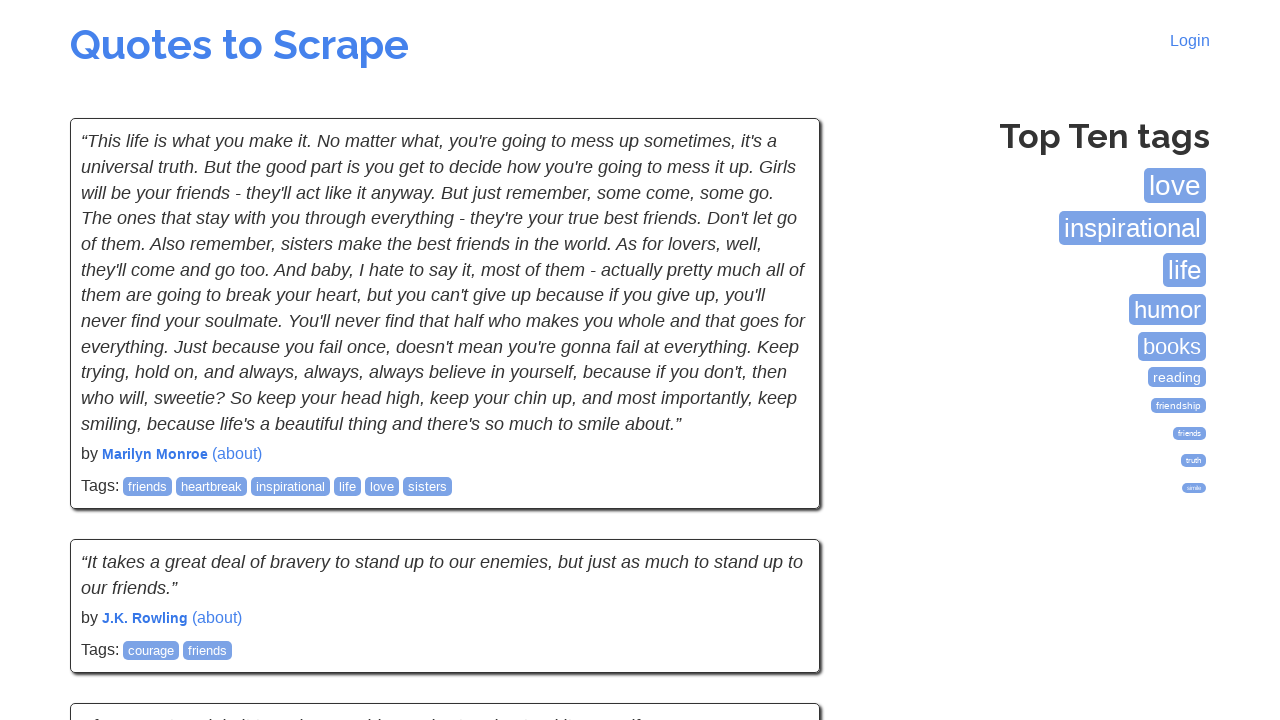

Clicked Next button to navigate to next page at (778, 542) on li.next a
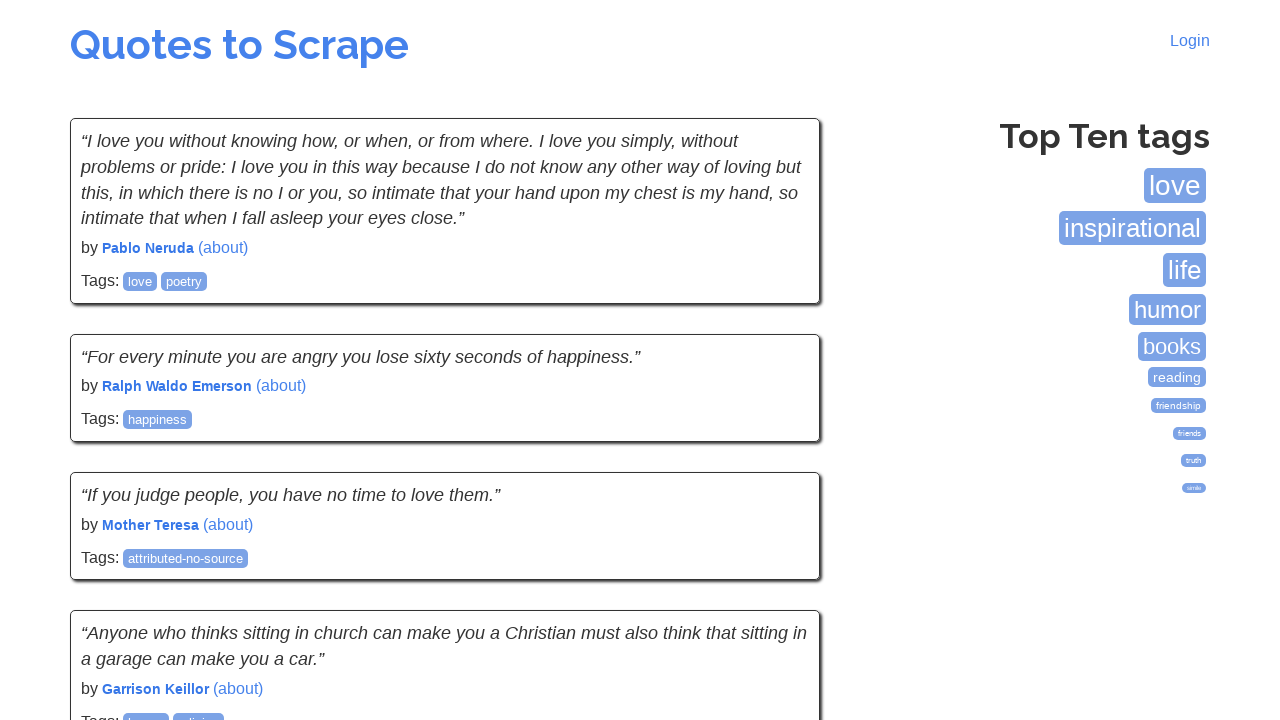

Waited for quotes to load on next page
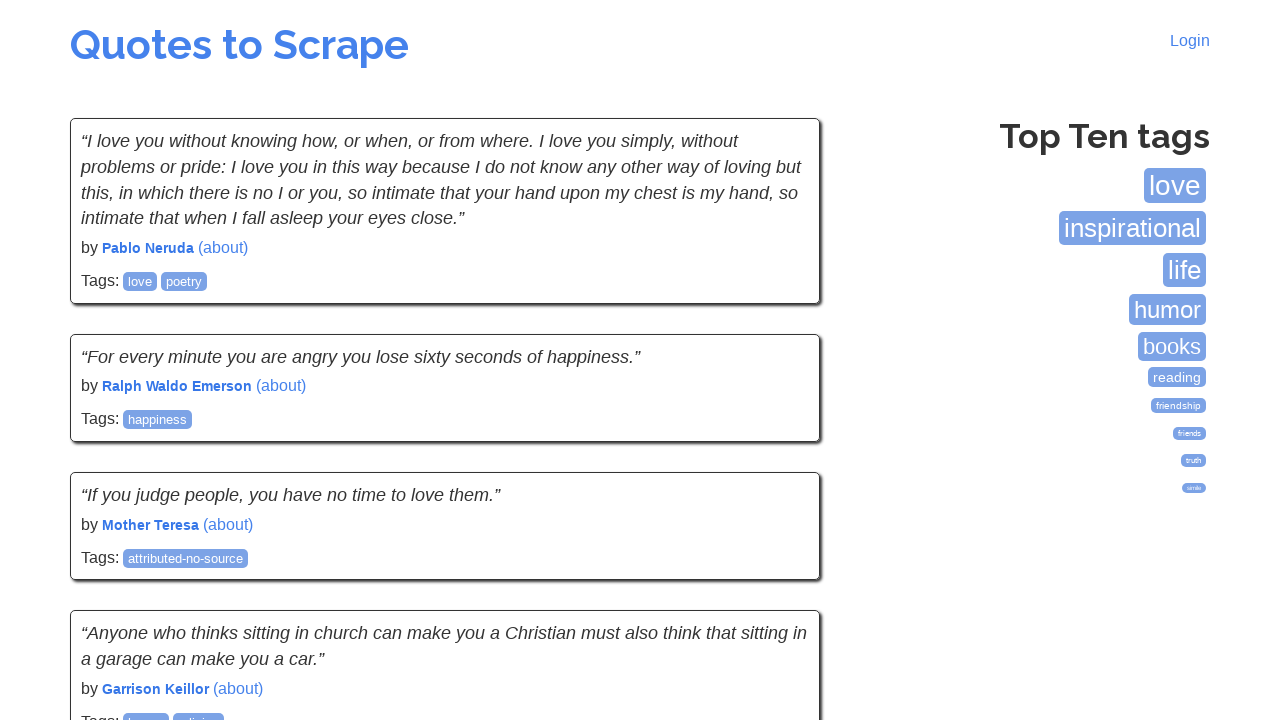

Clicked Next button to navigate to next page at (778, 542) on li.next a
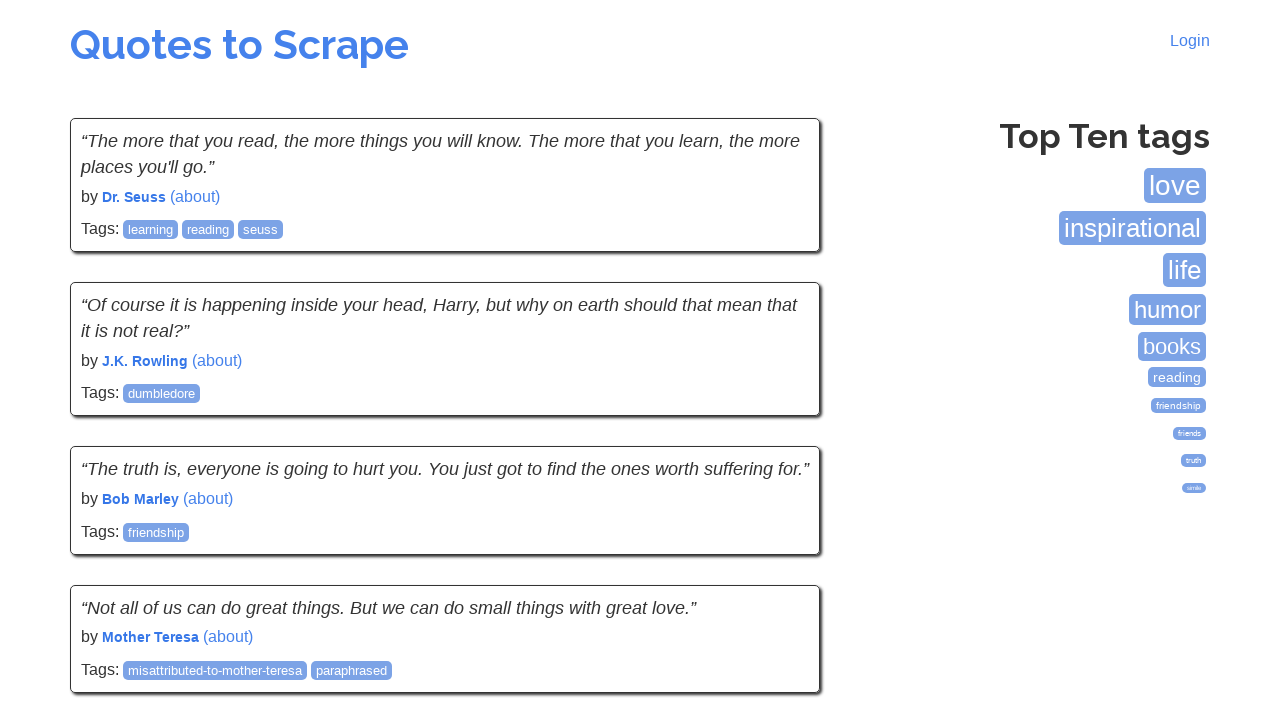

Waited for quotes to load on next page
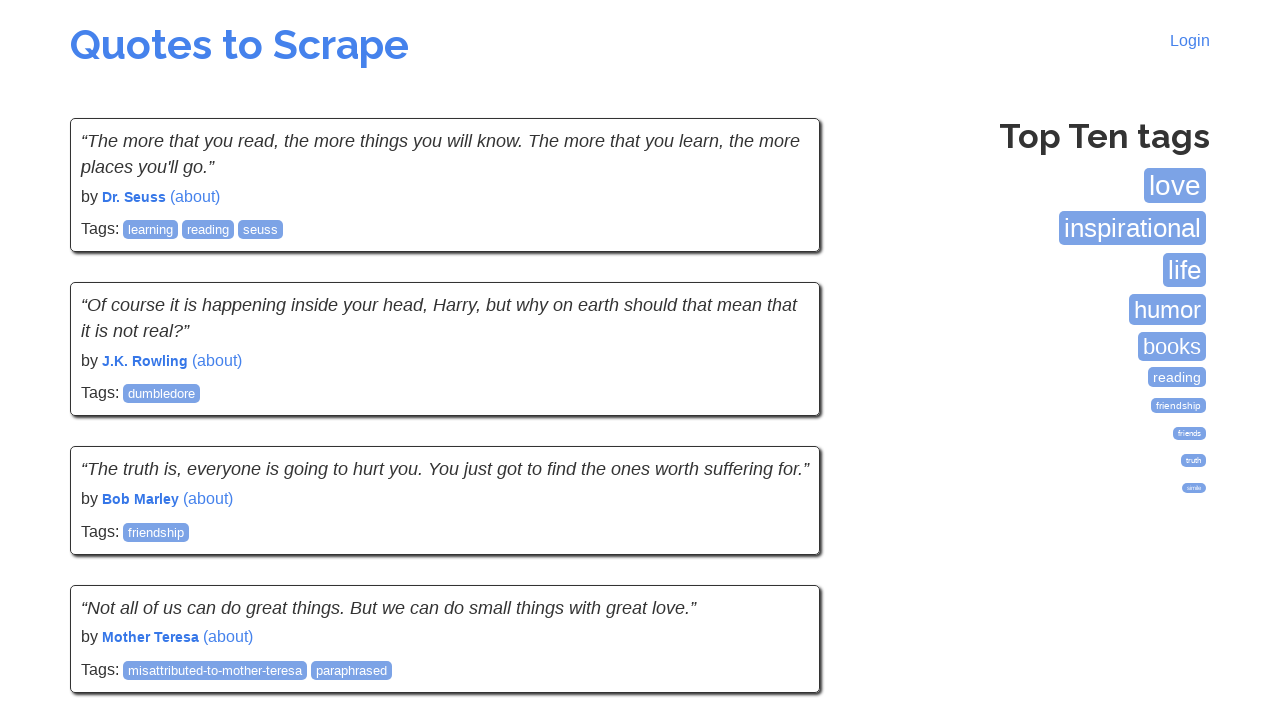

Clicked Next button to navigate to next page at (778, 542) on li.next a
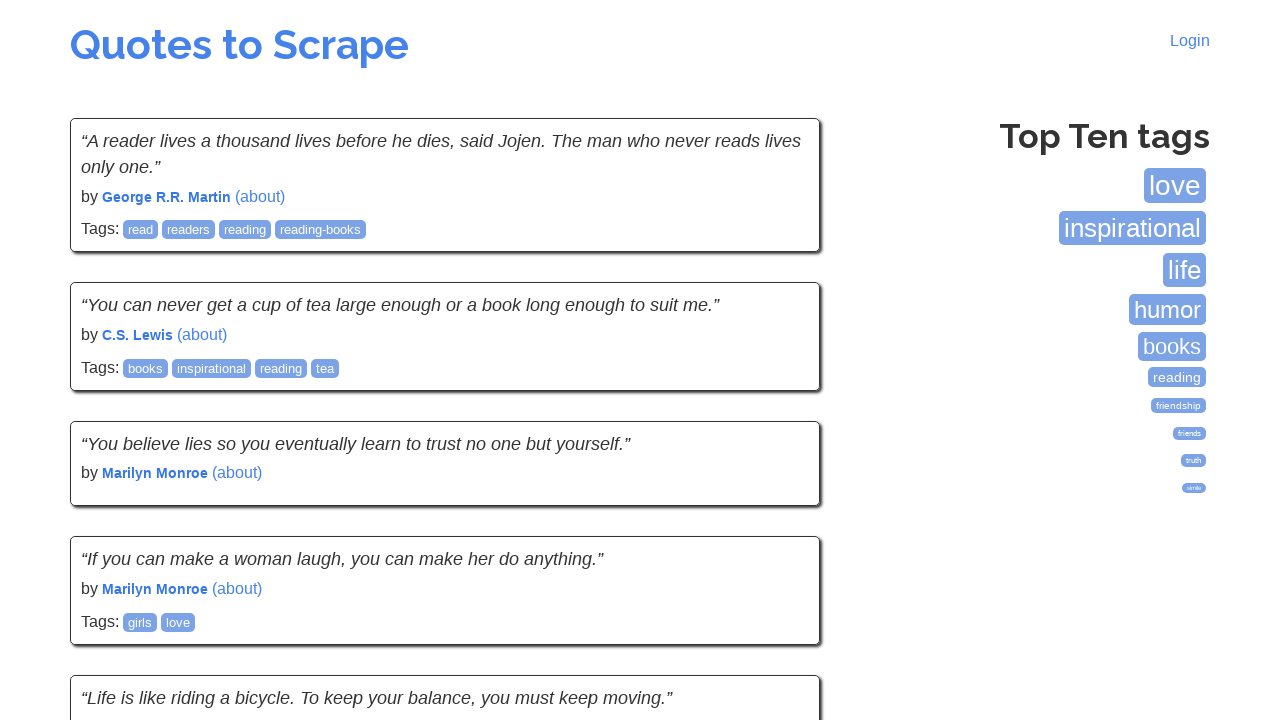

Waited for quotes to load on next page
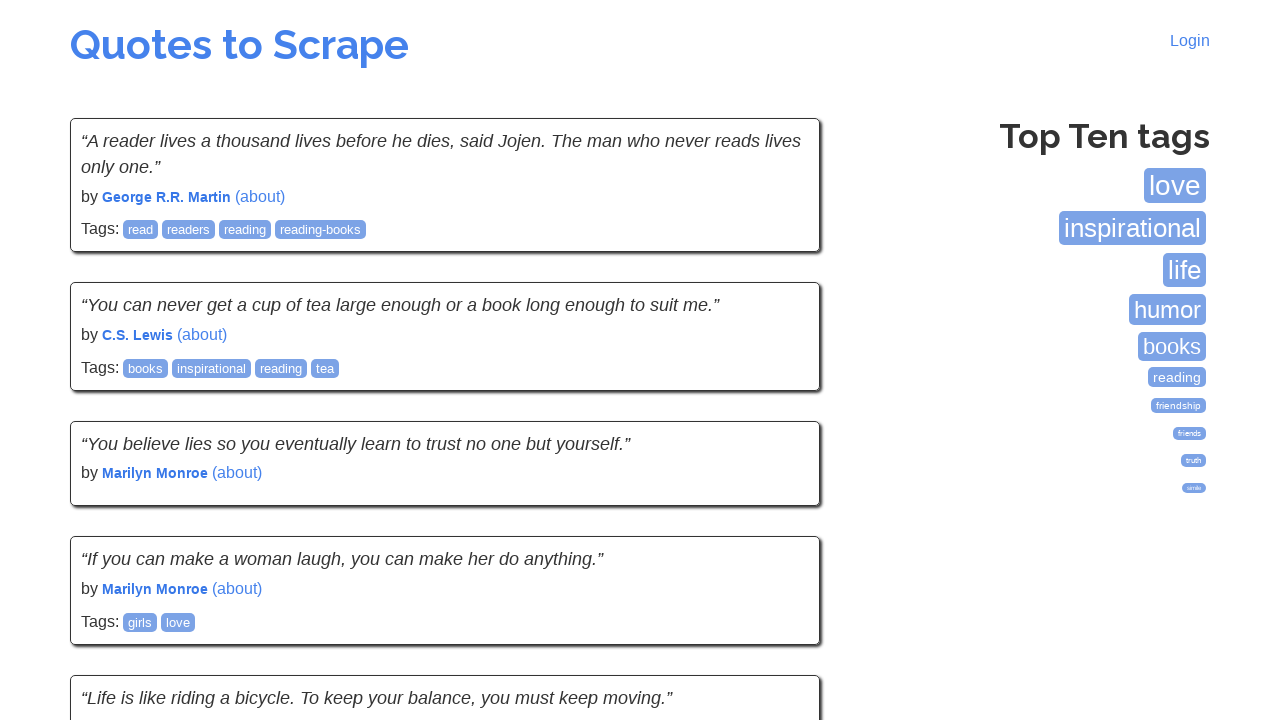

Clicked Next button to navigate to next page at (778, 541) on li.next a
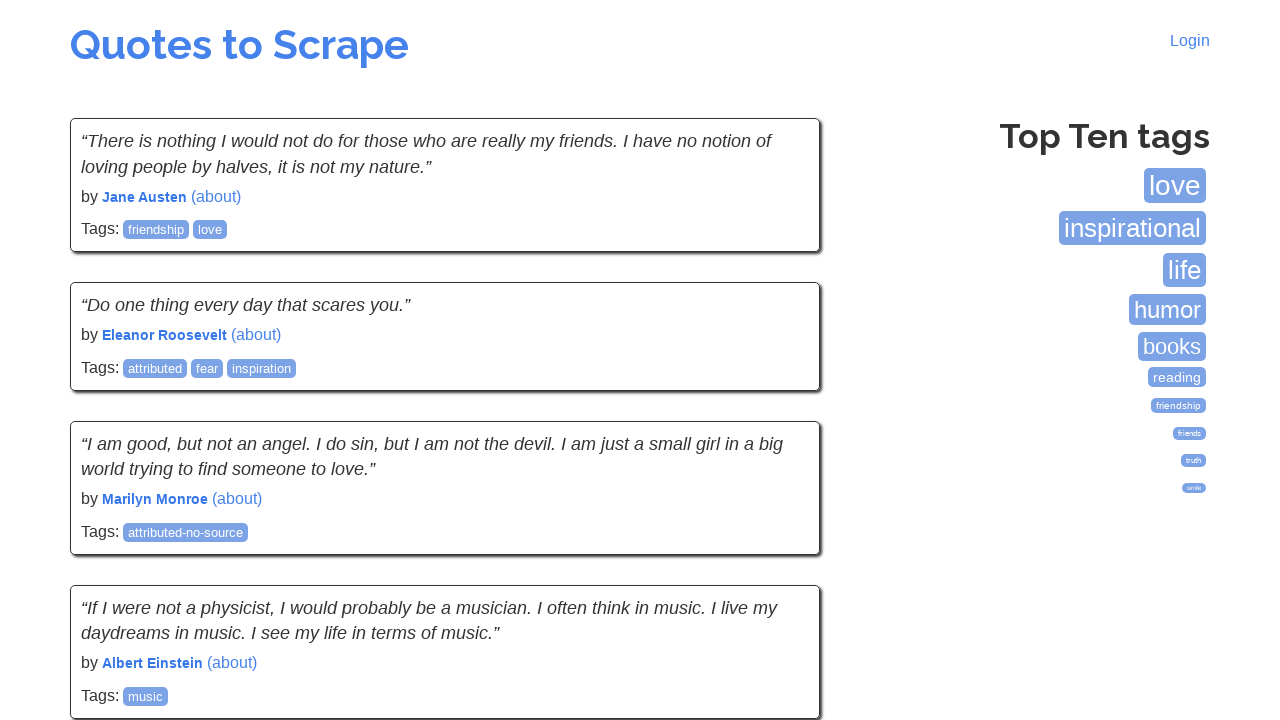

Waited for quotes to load on next page
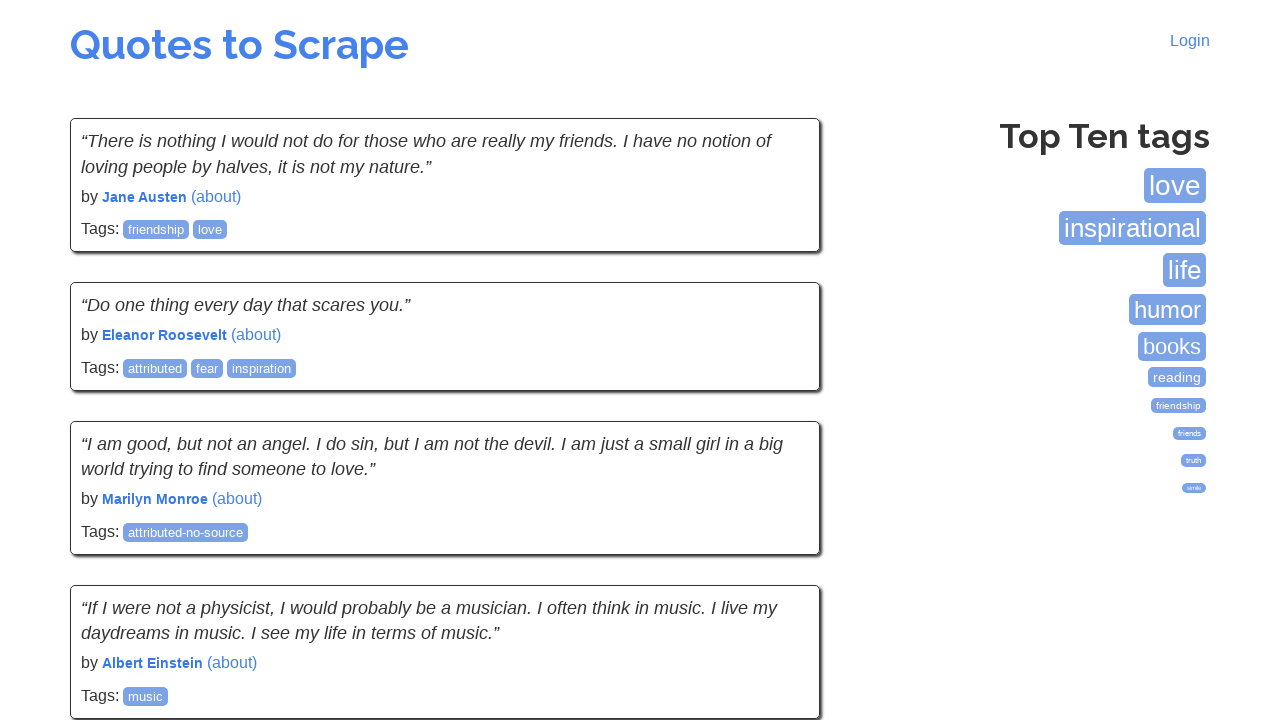

Clicked Next button to navigate to next page at (778, 542) on li.next a
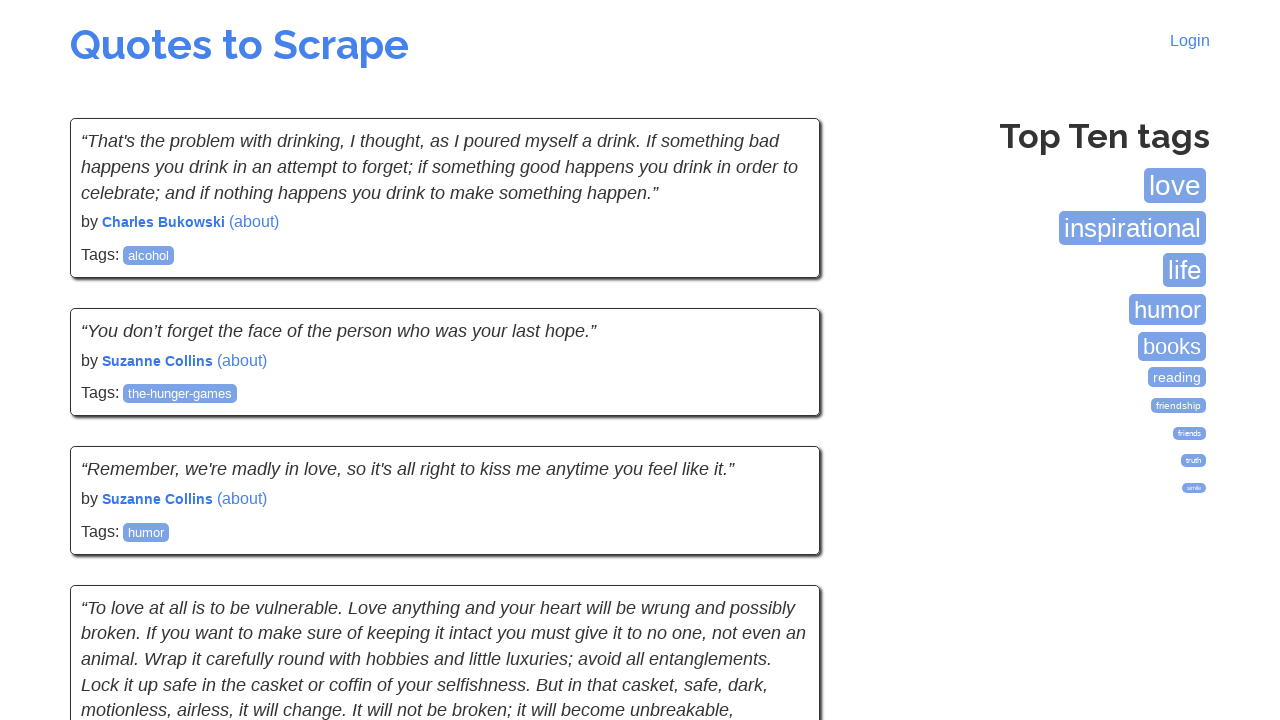

Waited for quotes to load on next page
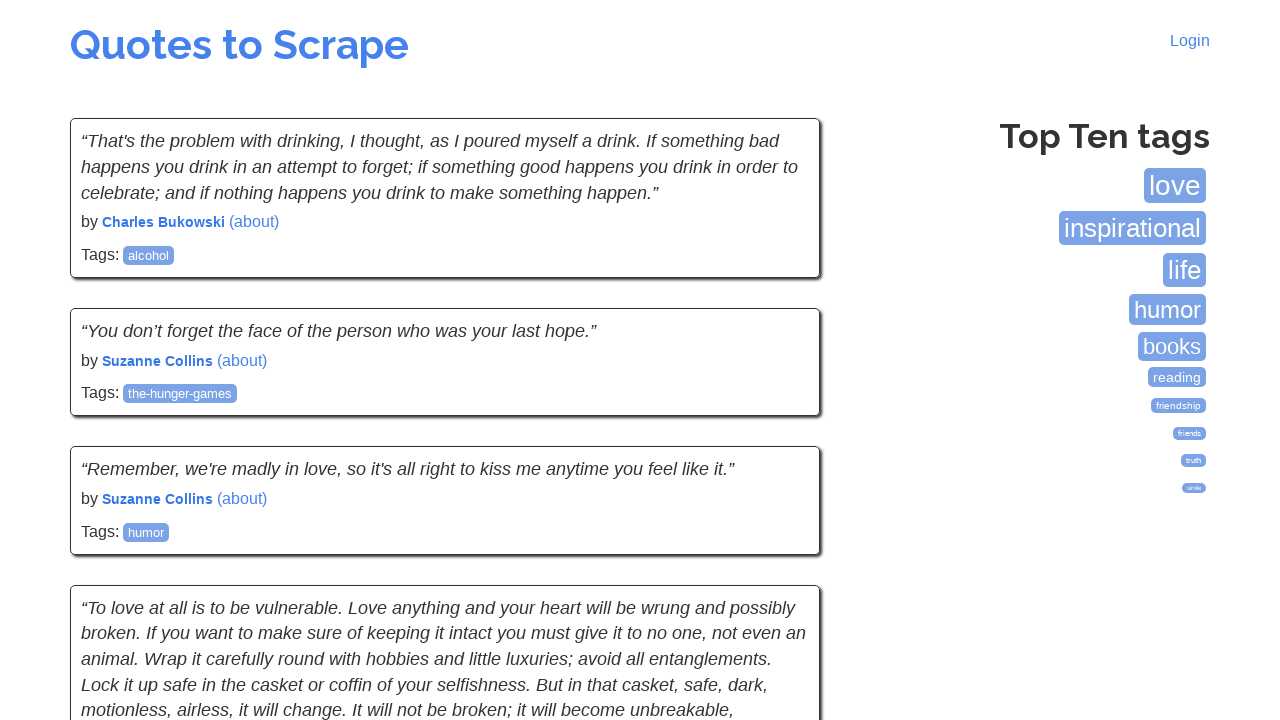

Clicked Next button to navigate to next page at (778, 542) on li.next a
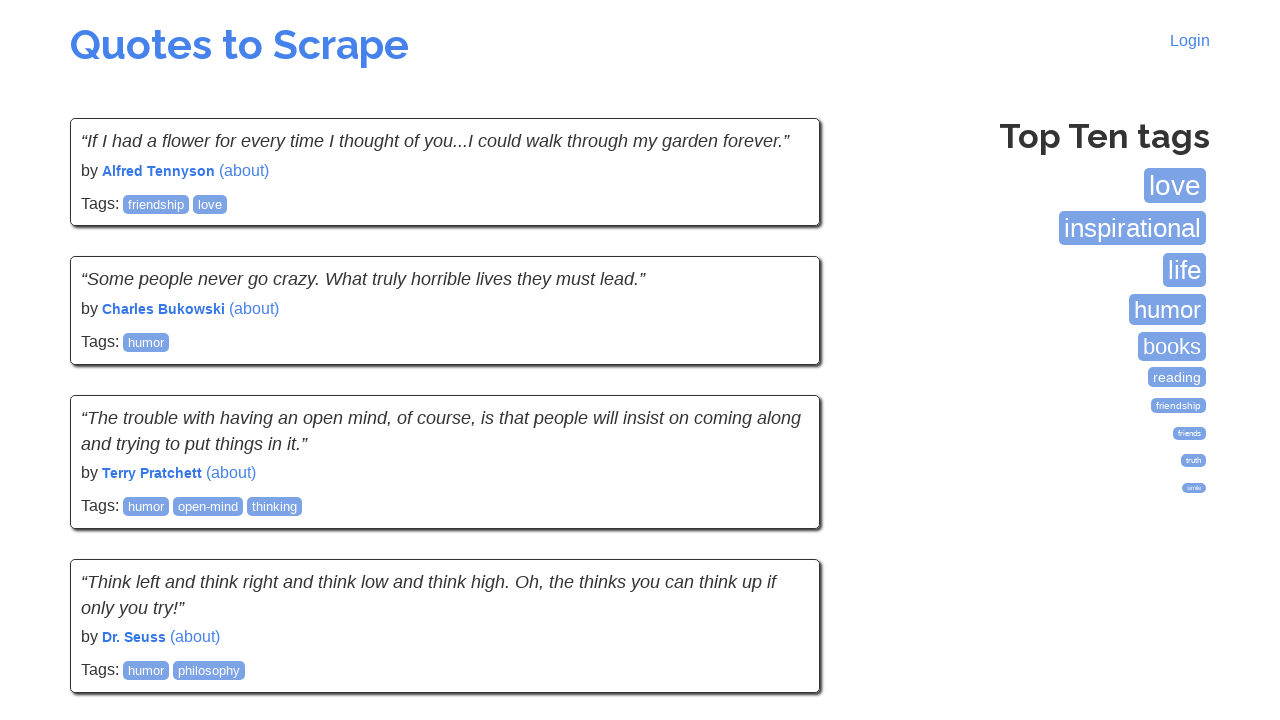

Waited for quotes to load on next page
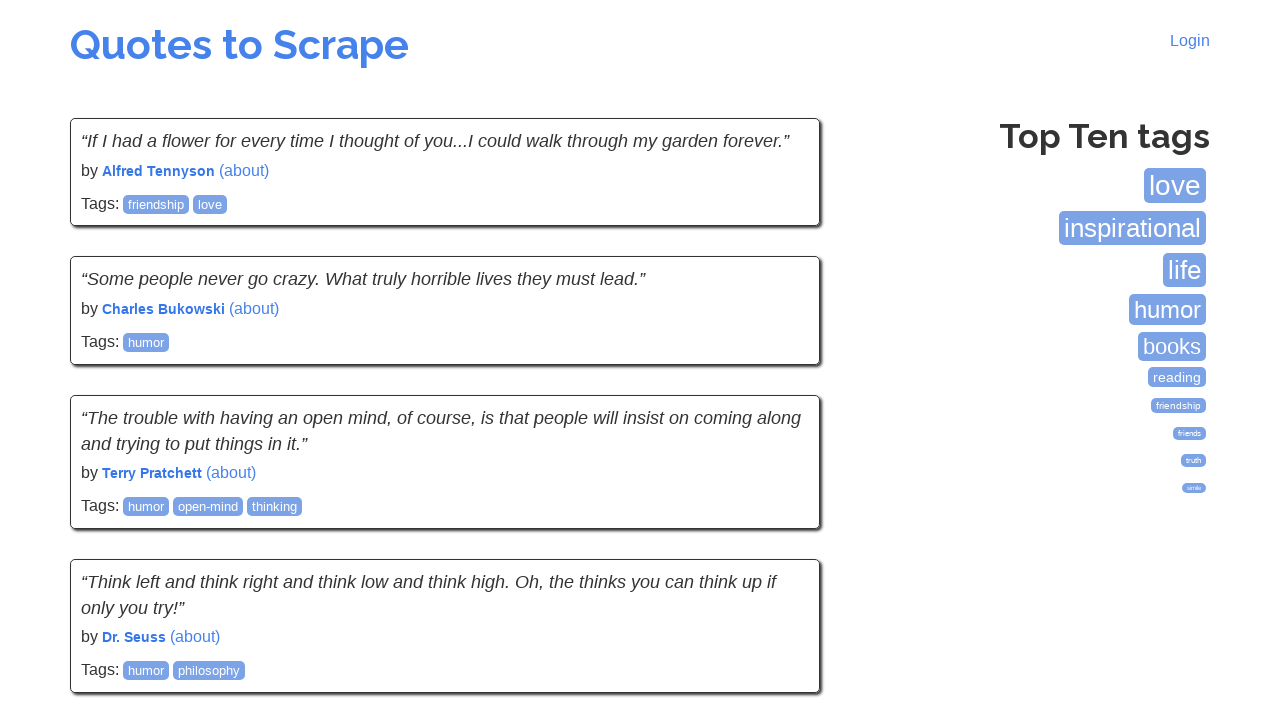

Clicked Next button to navigate to next page at (778, 542) on li.next a
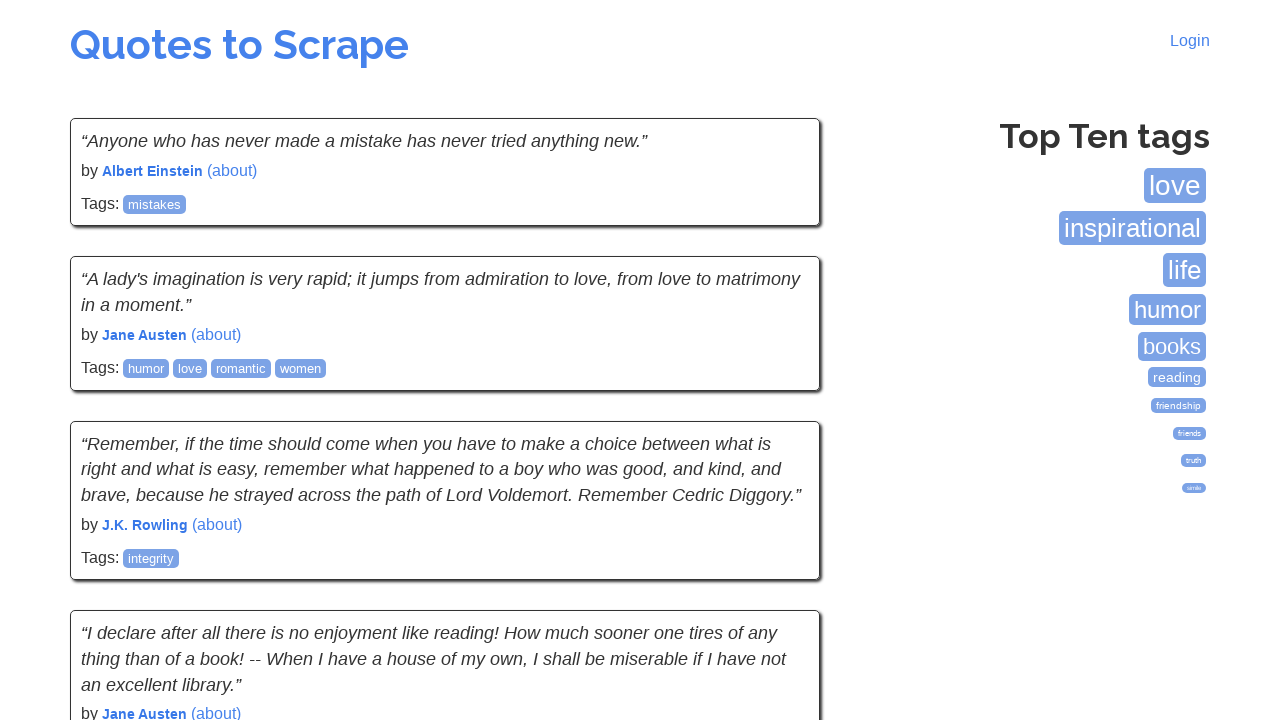

Waited for quotes to load on next page
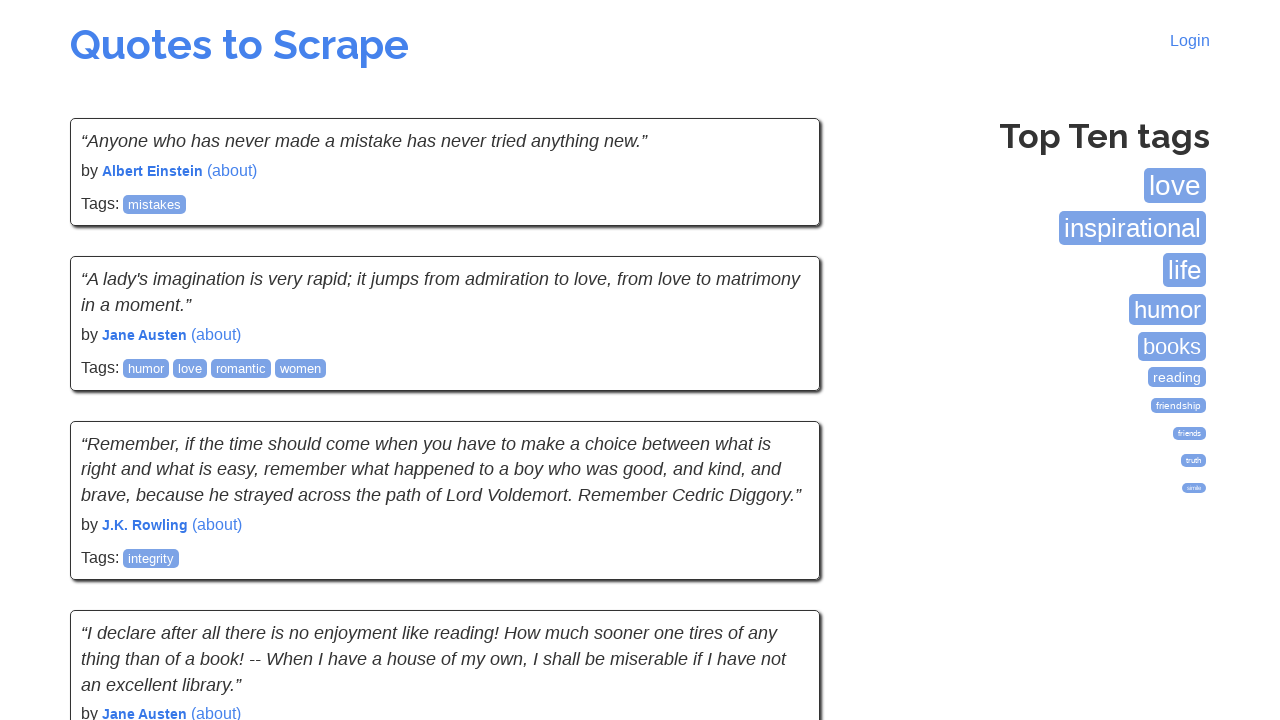

Clicked Next button to navigate to next page at (778, 542) on li.next a
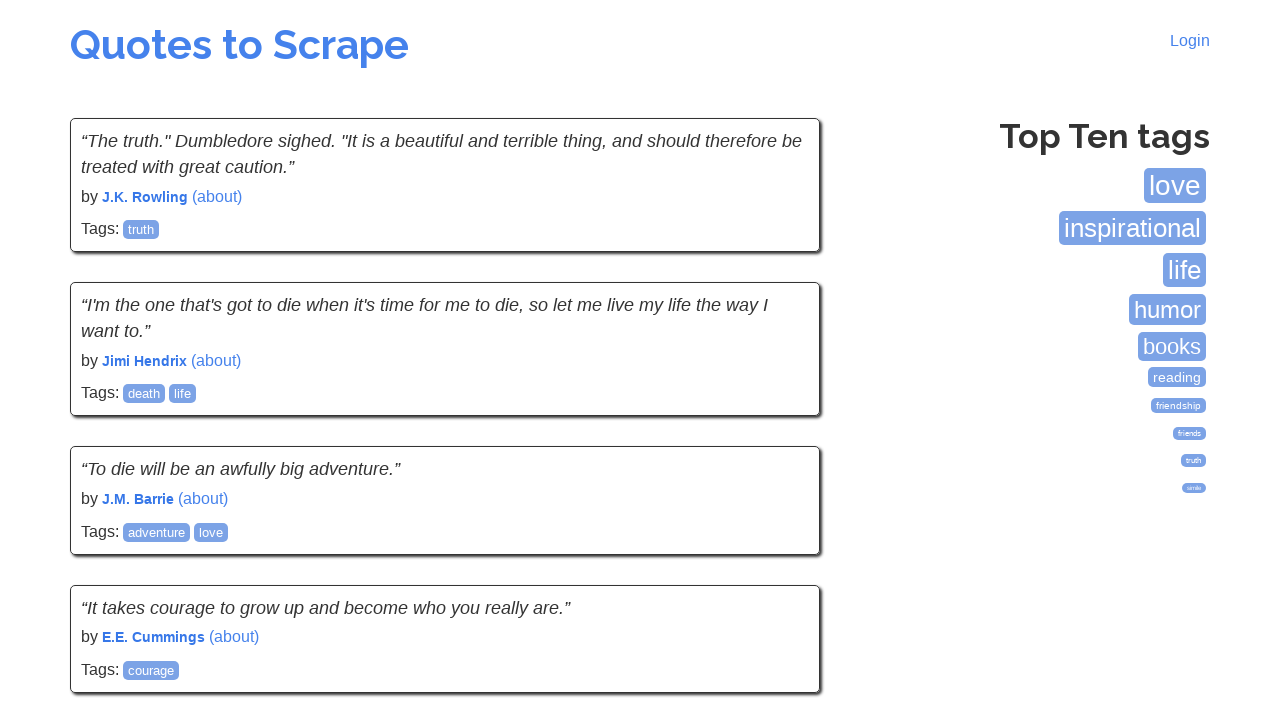

Waited for quotes to load on next page
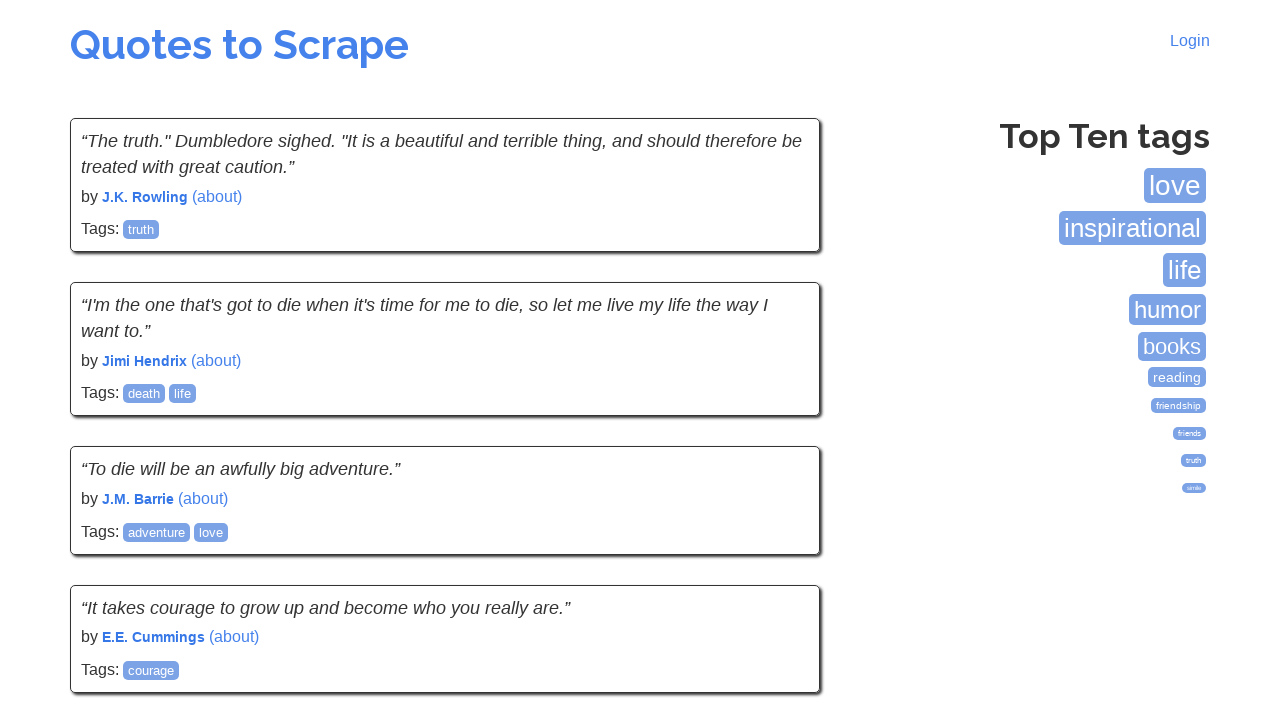

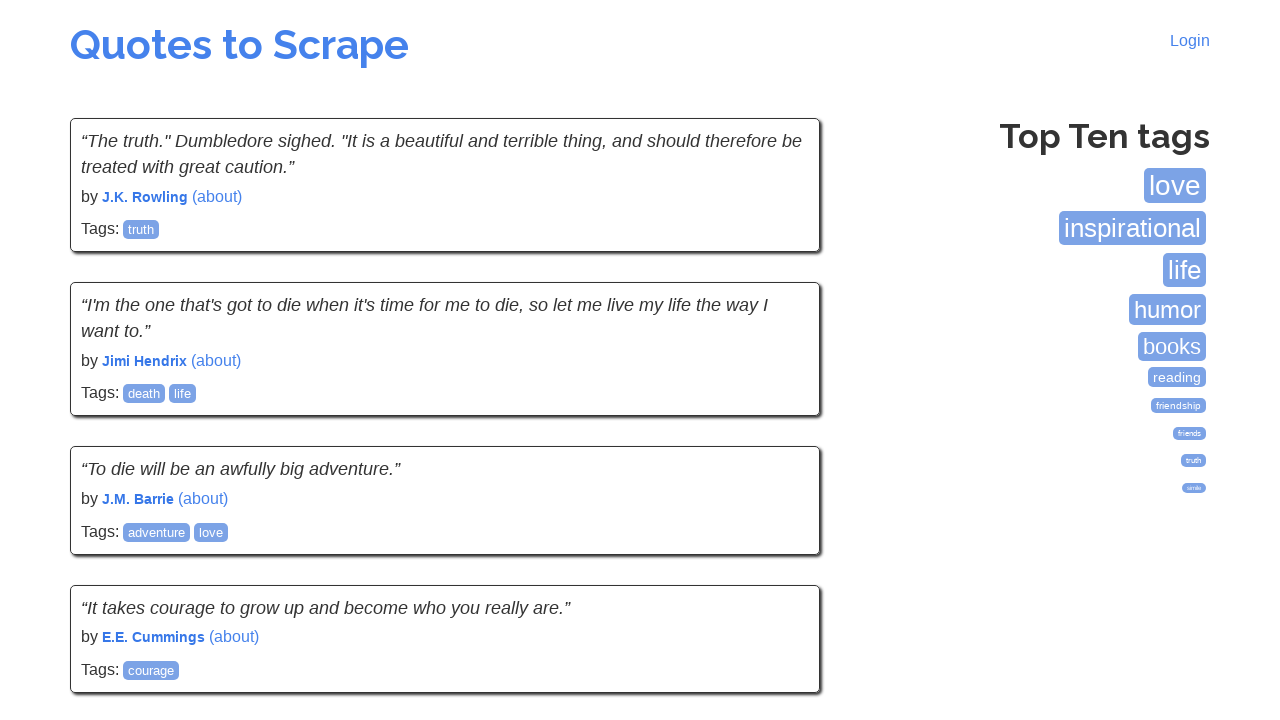